Tests the search functionality on Python.org by entering a search query "pycon" and submitting the search form

Starting URL: http://www.python.org

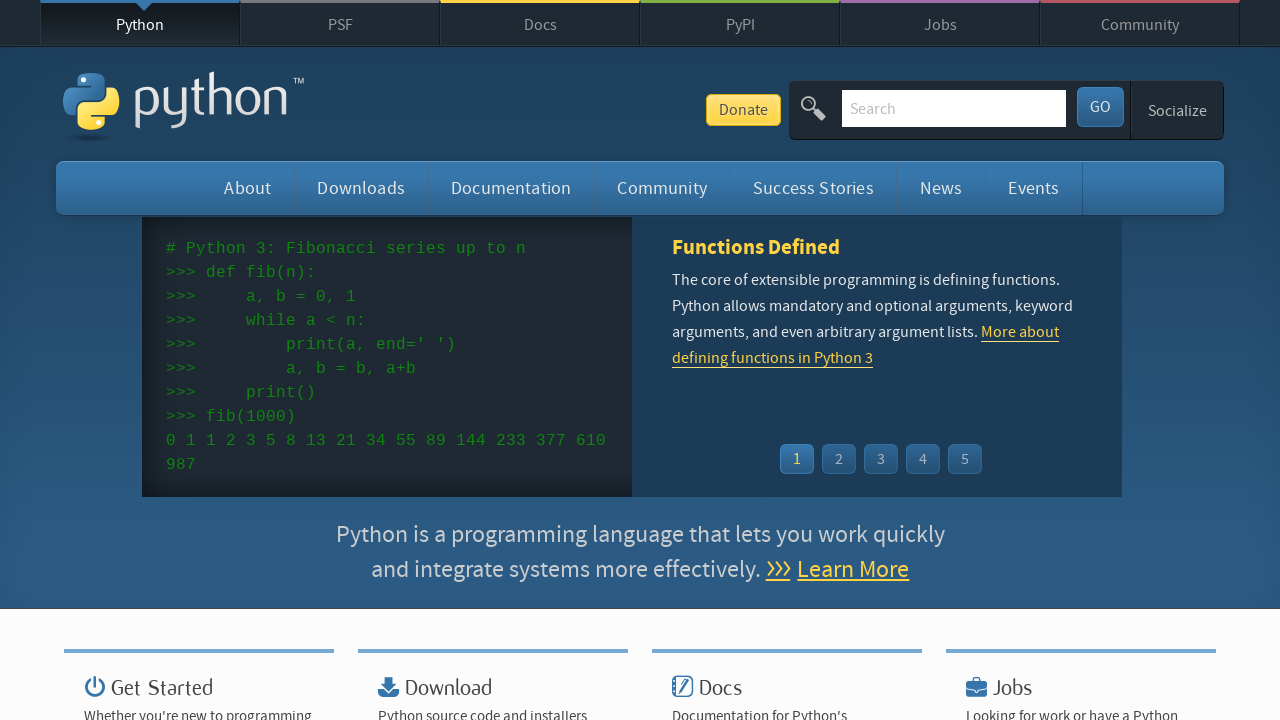

Filled search box with 'pycon' query on input[name='q']
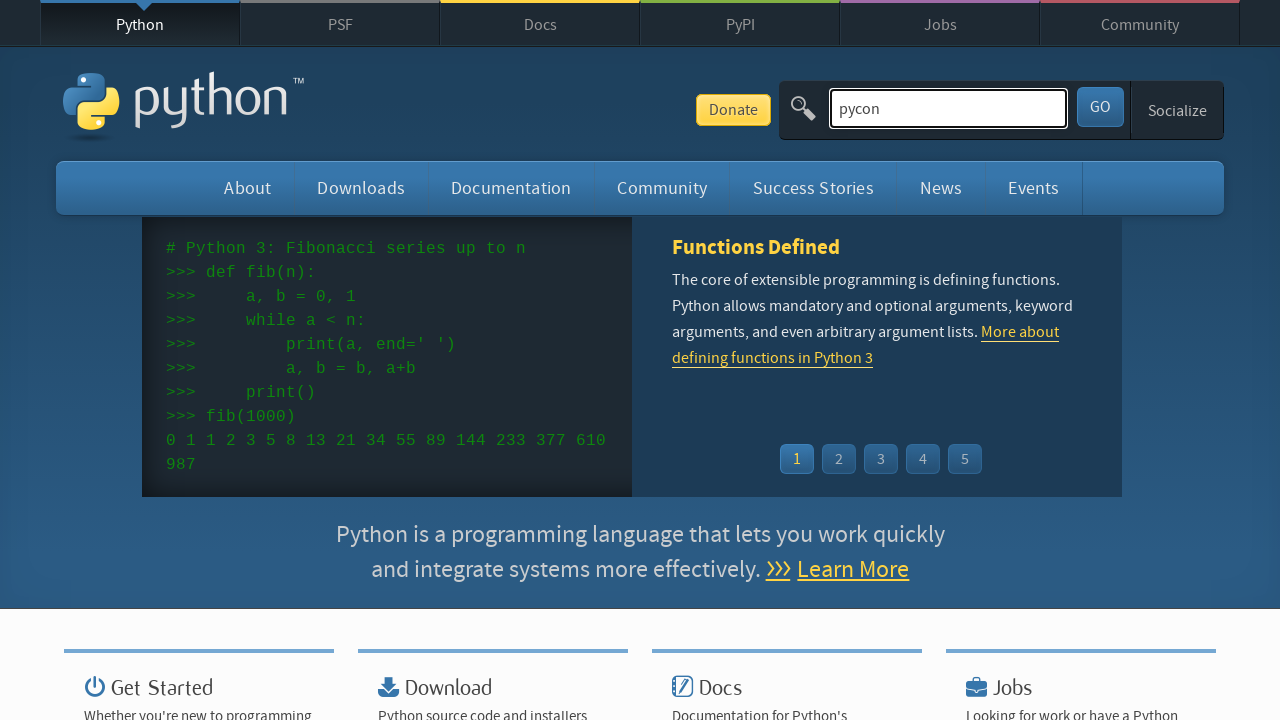

Pressed Enter to submit search form on input[name='q']
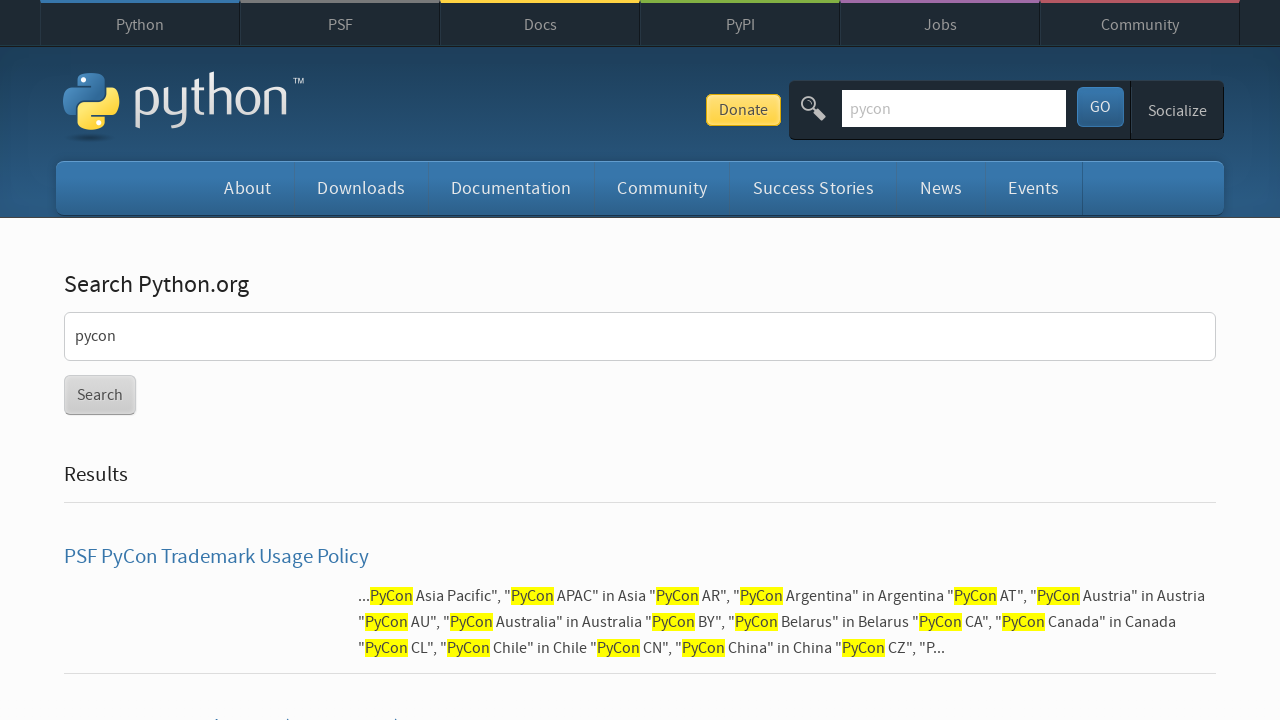

Search results loaded successfully
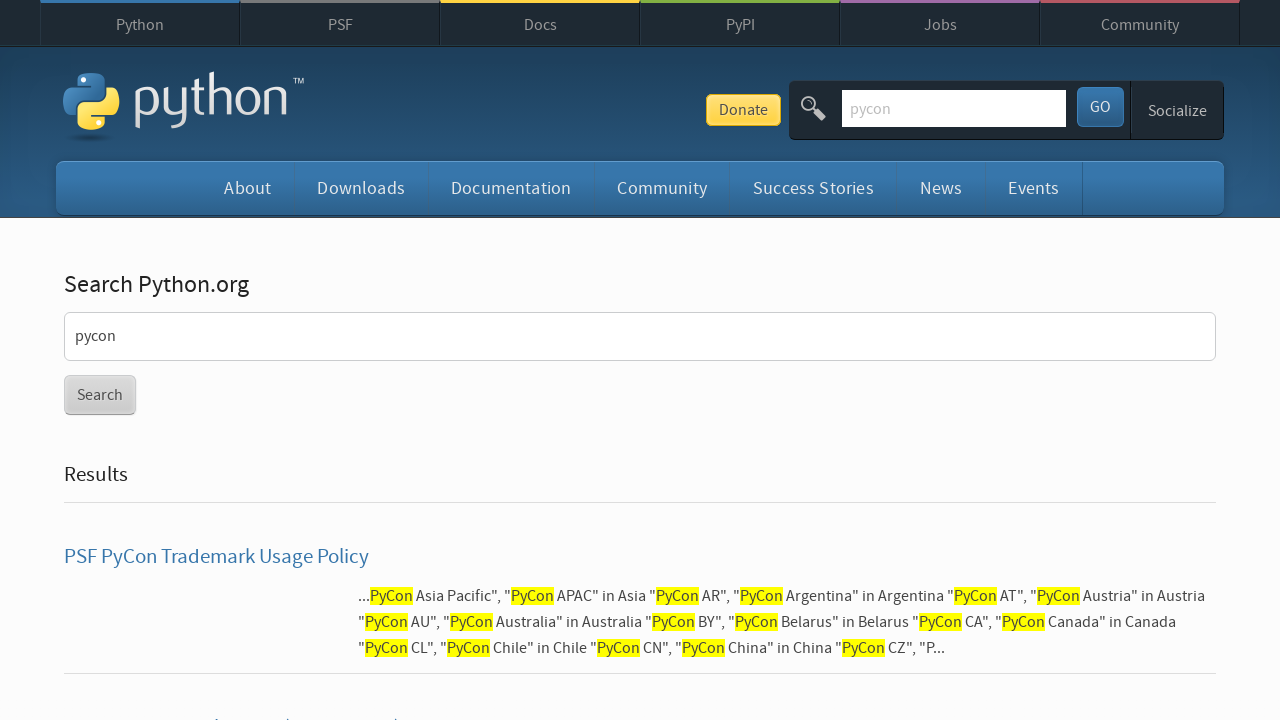

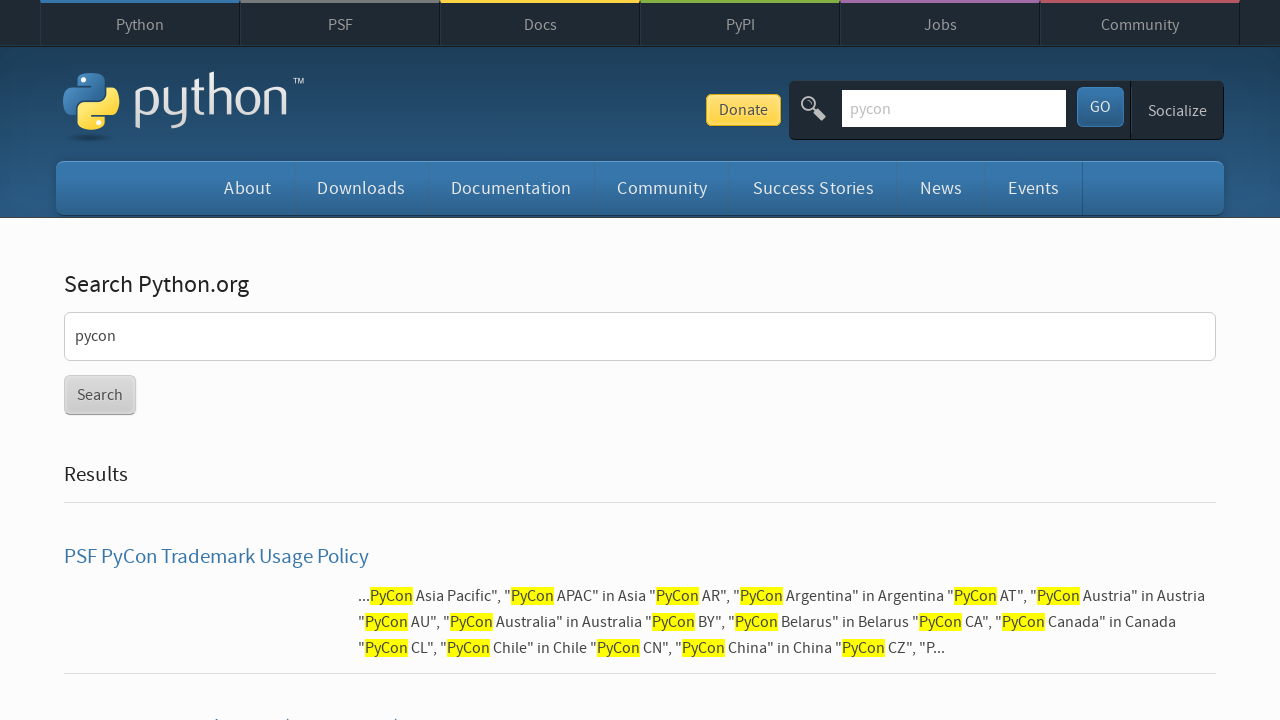